Navigates to the inputs page on practice.cydeo.com and clicks the Home link to return to the main practice page

Starting URL: https://practice.cydeo.com/inputs

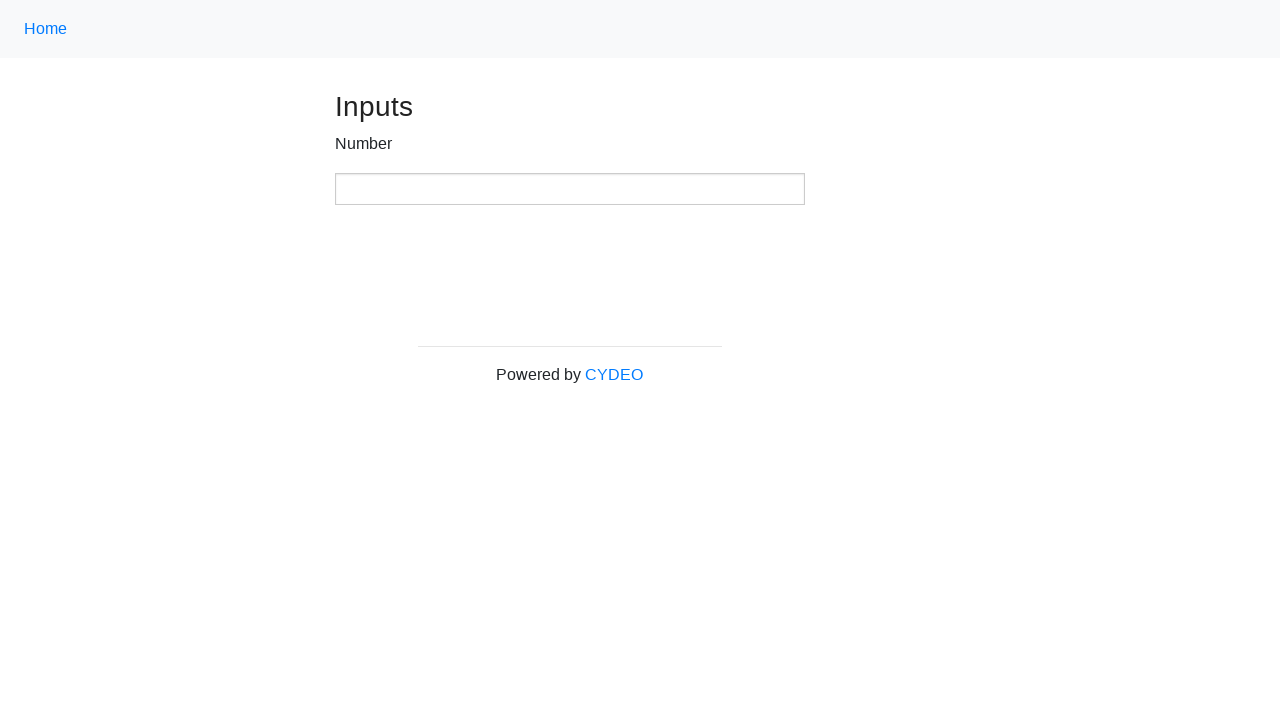

Clicked the Home link to navigate back to the main practice page at (46, 29) on .nav-link
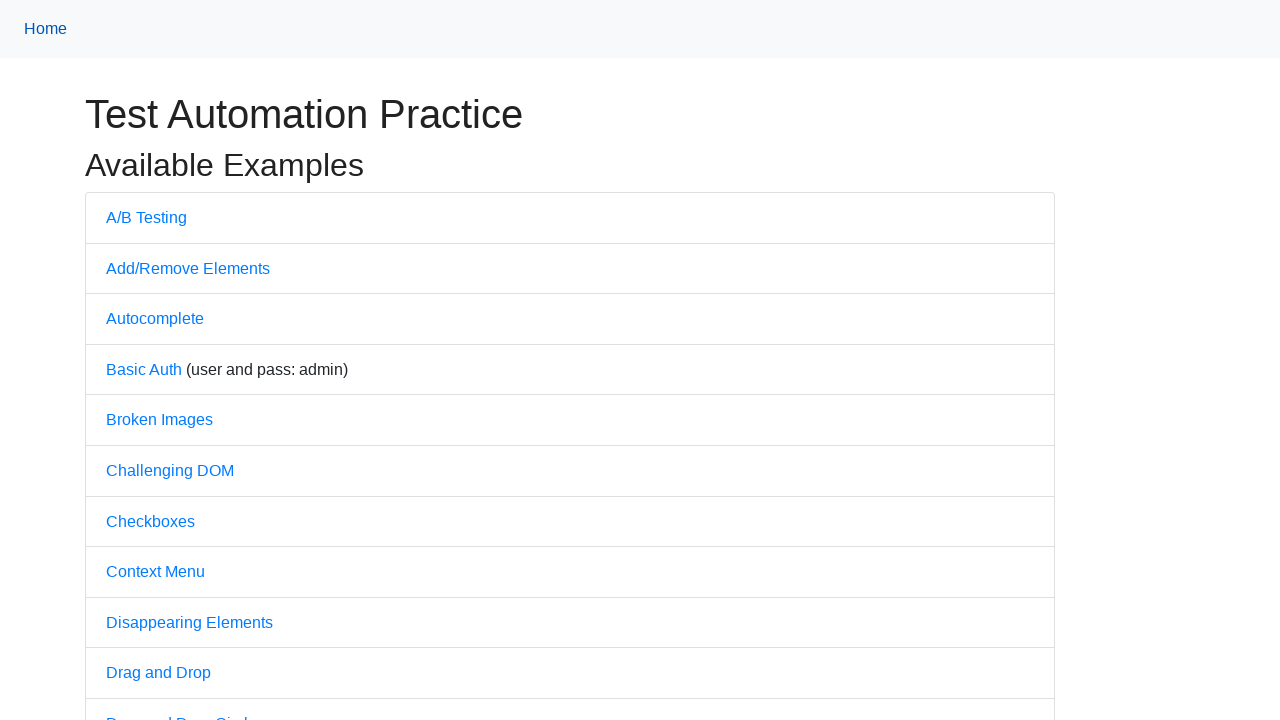

Verified page title is 'Practice'
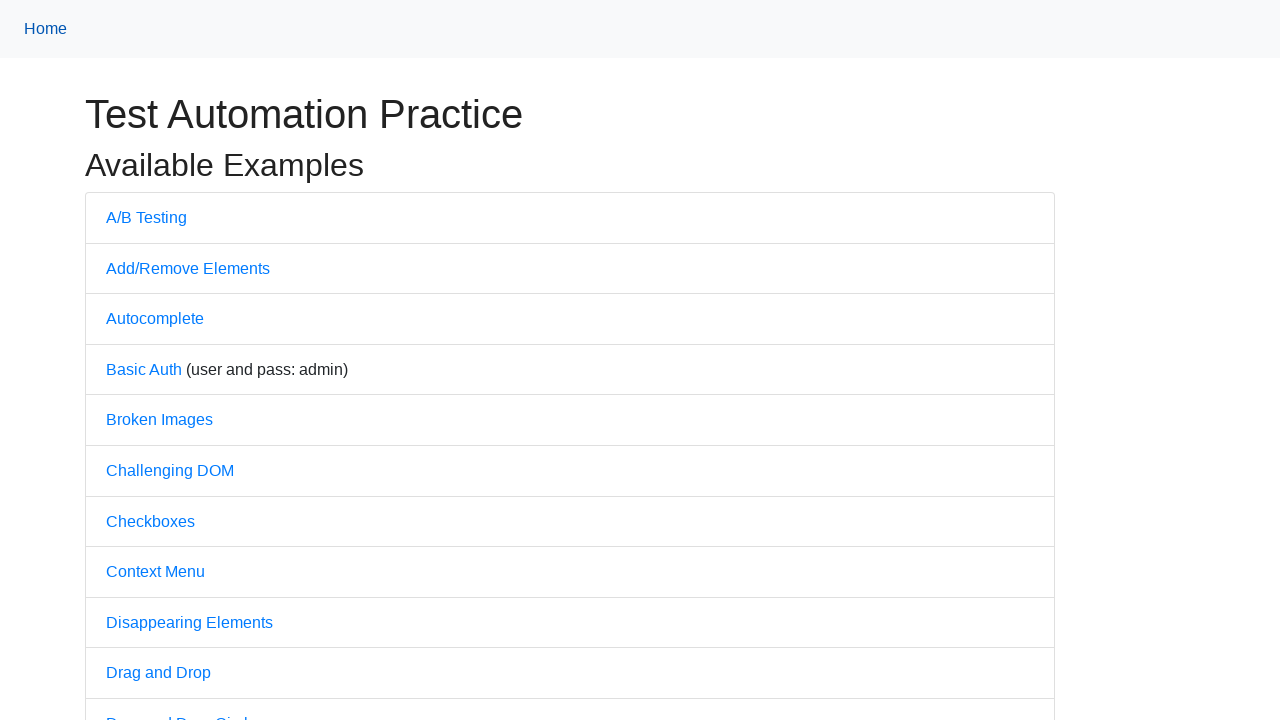

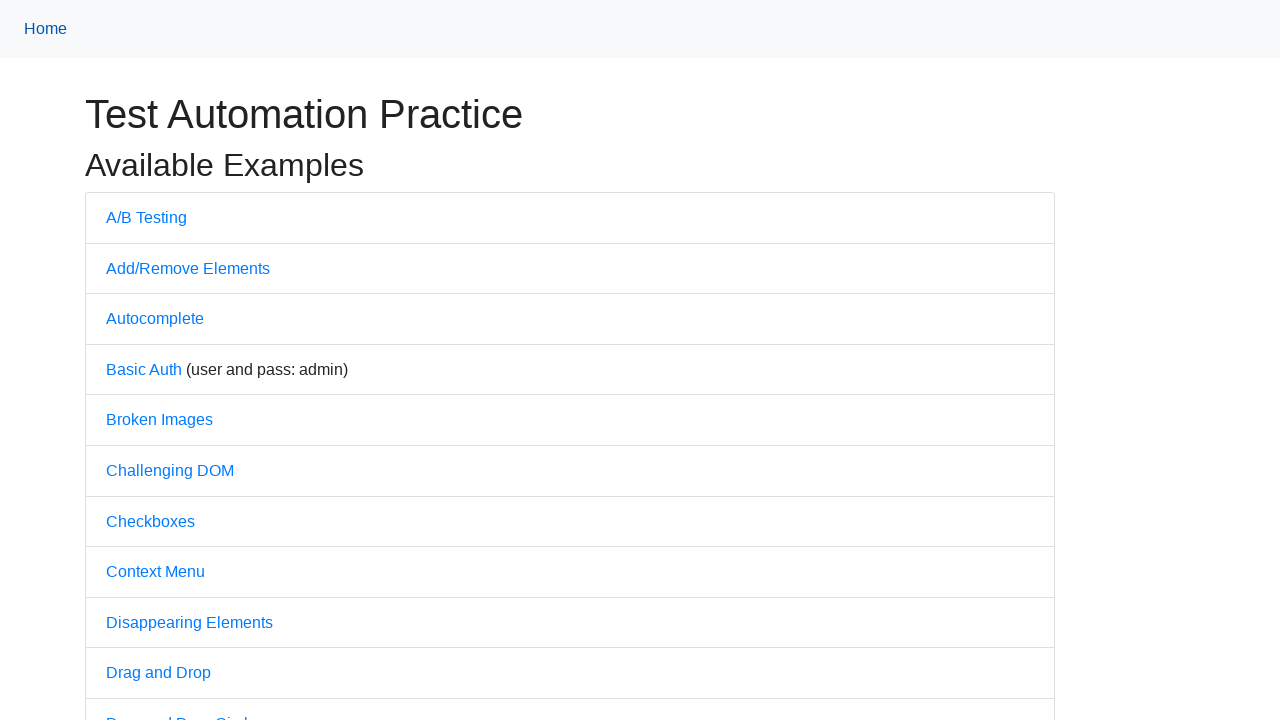